Tests filling only the CPF field and clicking insert button, then verifies an error modal appears

Starting URL: https://ciscodeto.github.io/AcodemiaGerenciamento/ypraticas.html

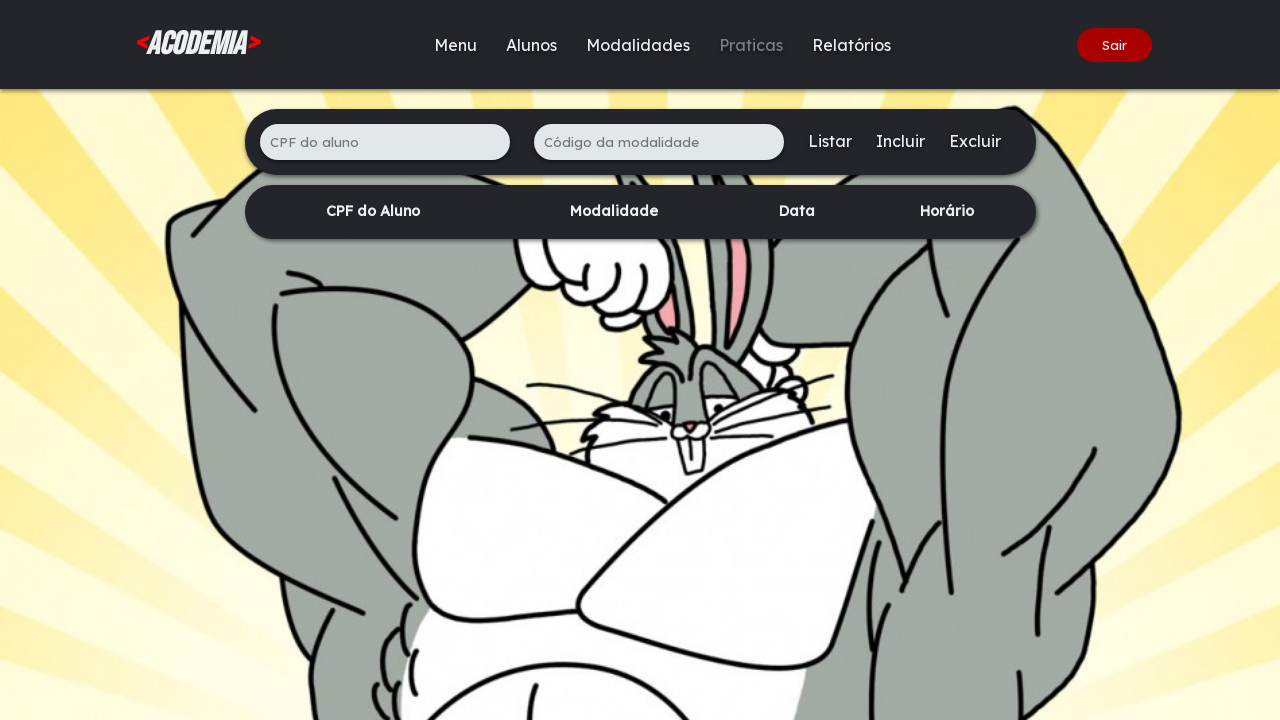

Navigated to practice management page
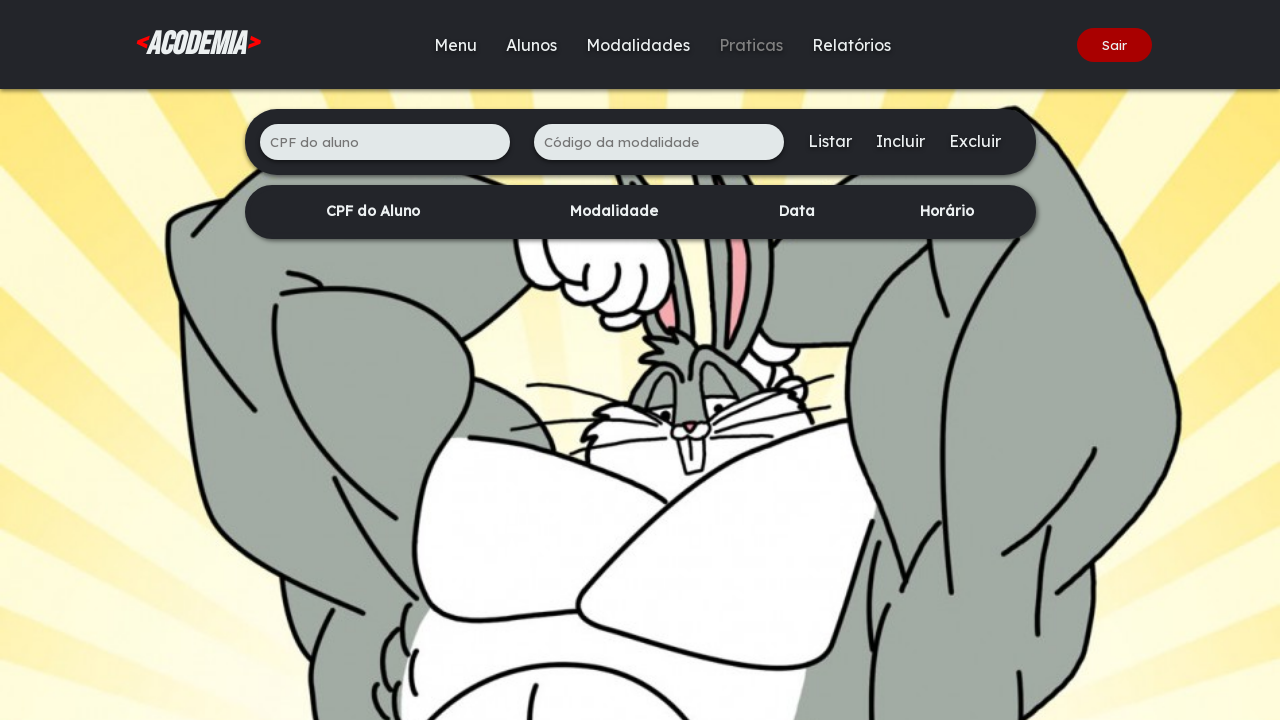

Filled CPF field with '847.263.591-04' on #buscador-cpf
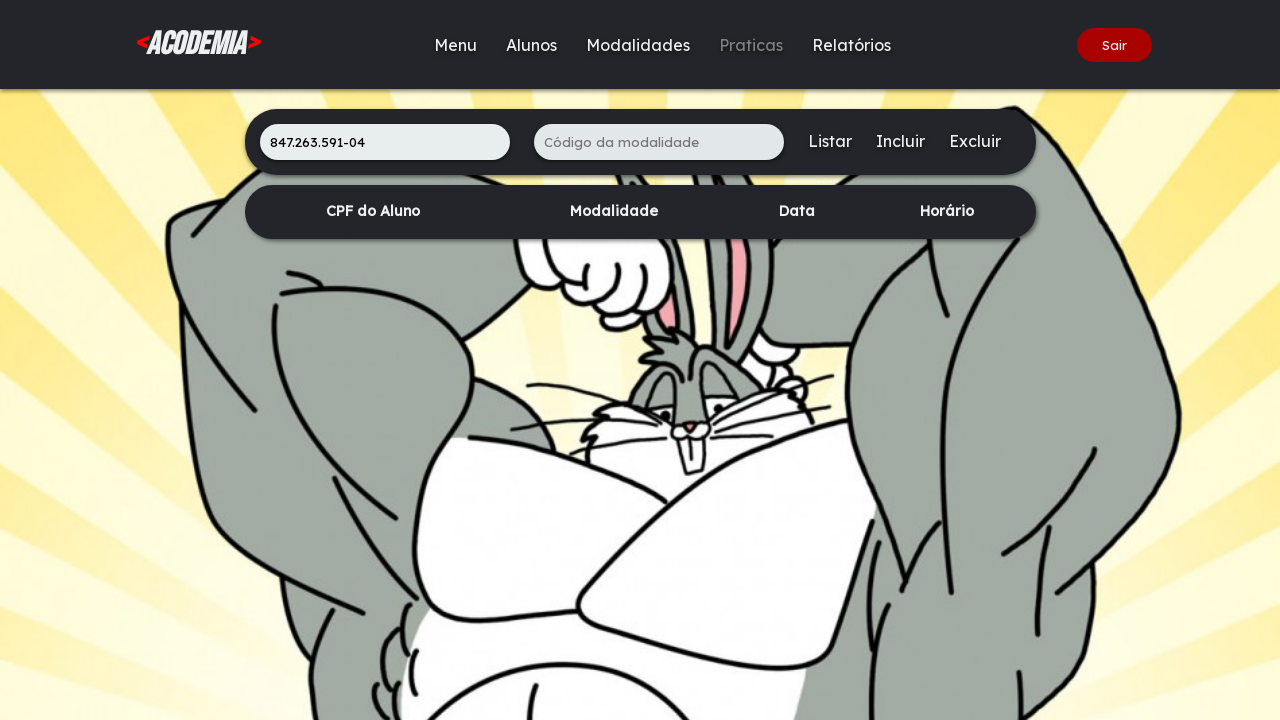

Clicked insert button at (900, 141) on #incluir-pratica
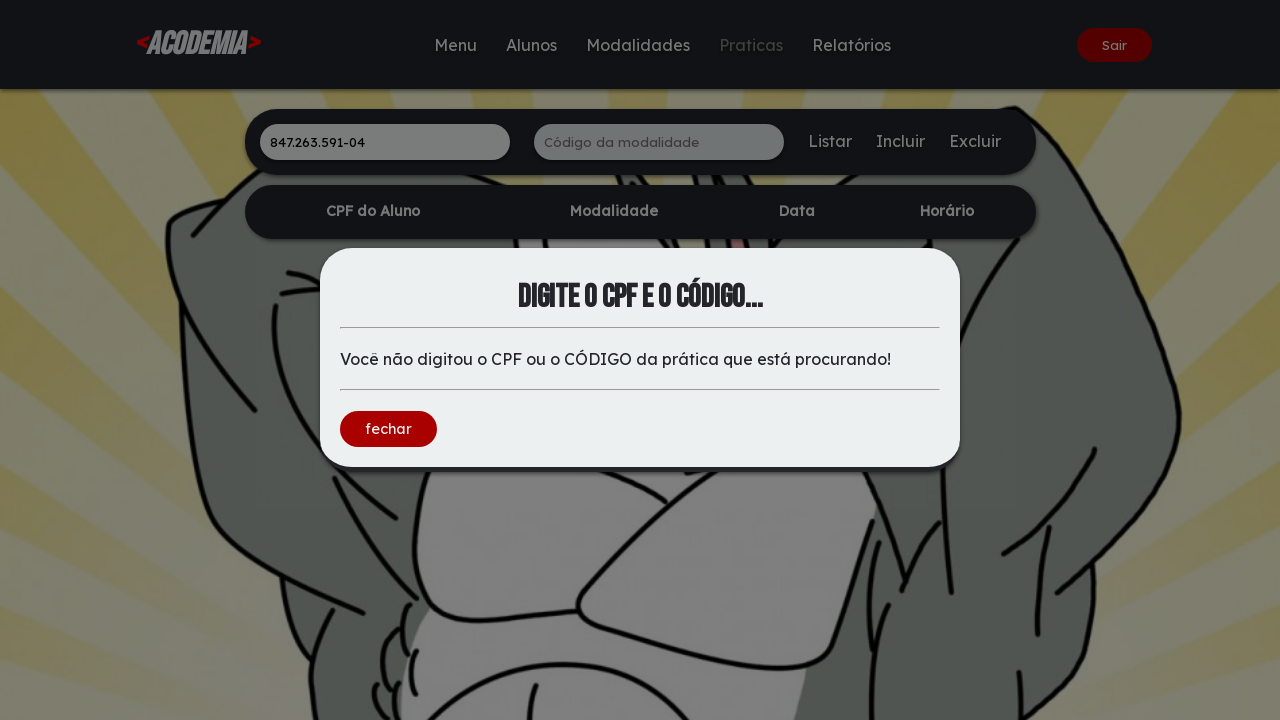

Error modal appeared as expected
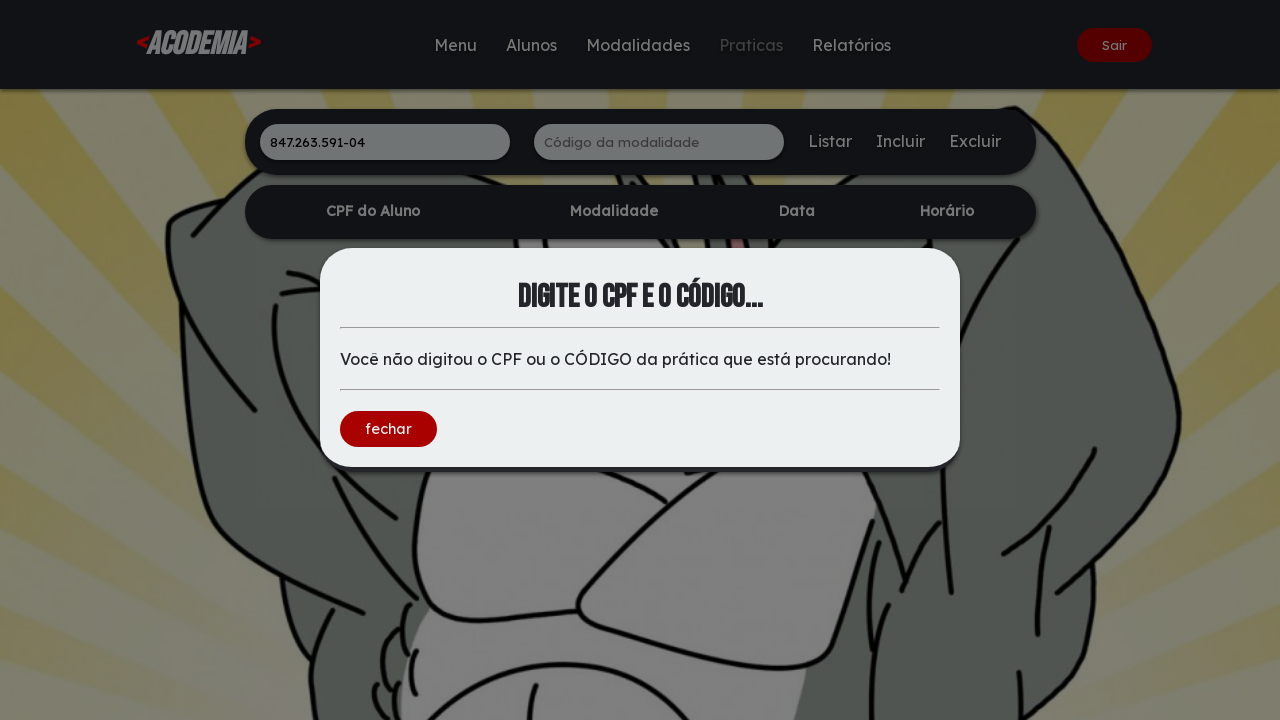

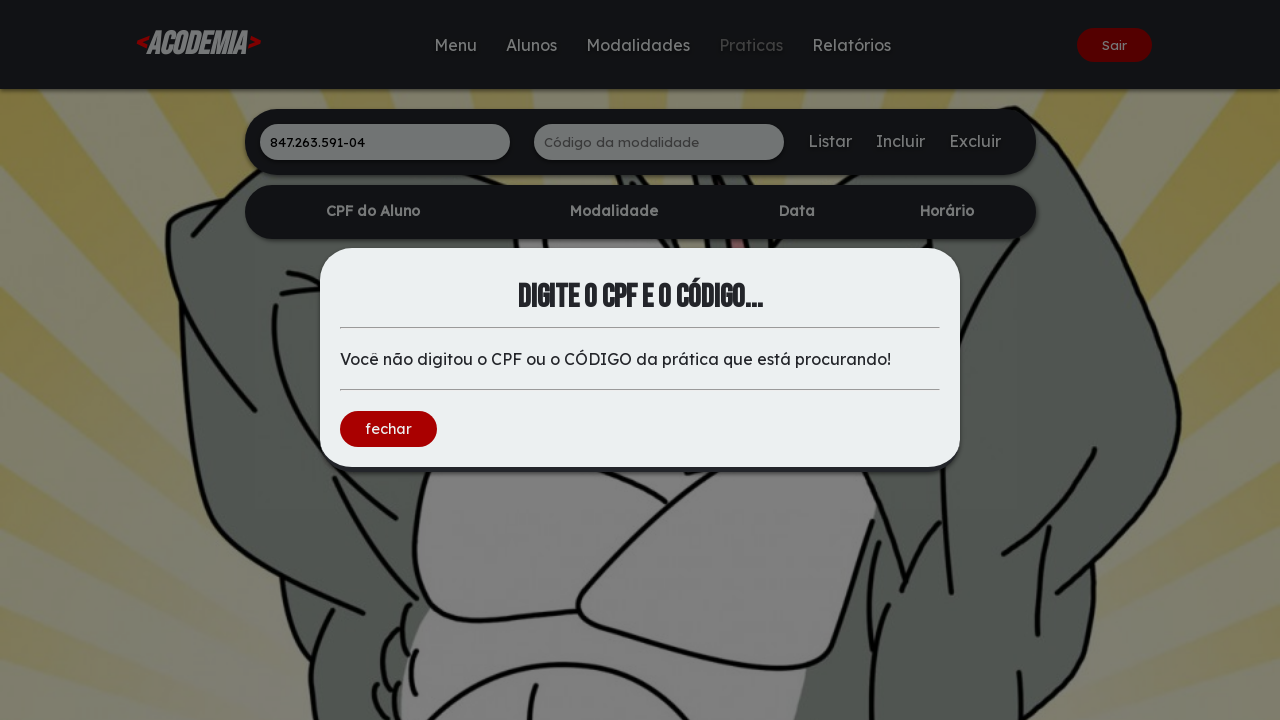